Navigates to NuGet website and performs keyboard input actions typing text

Starting URL: https://nuget.org

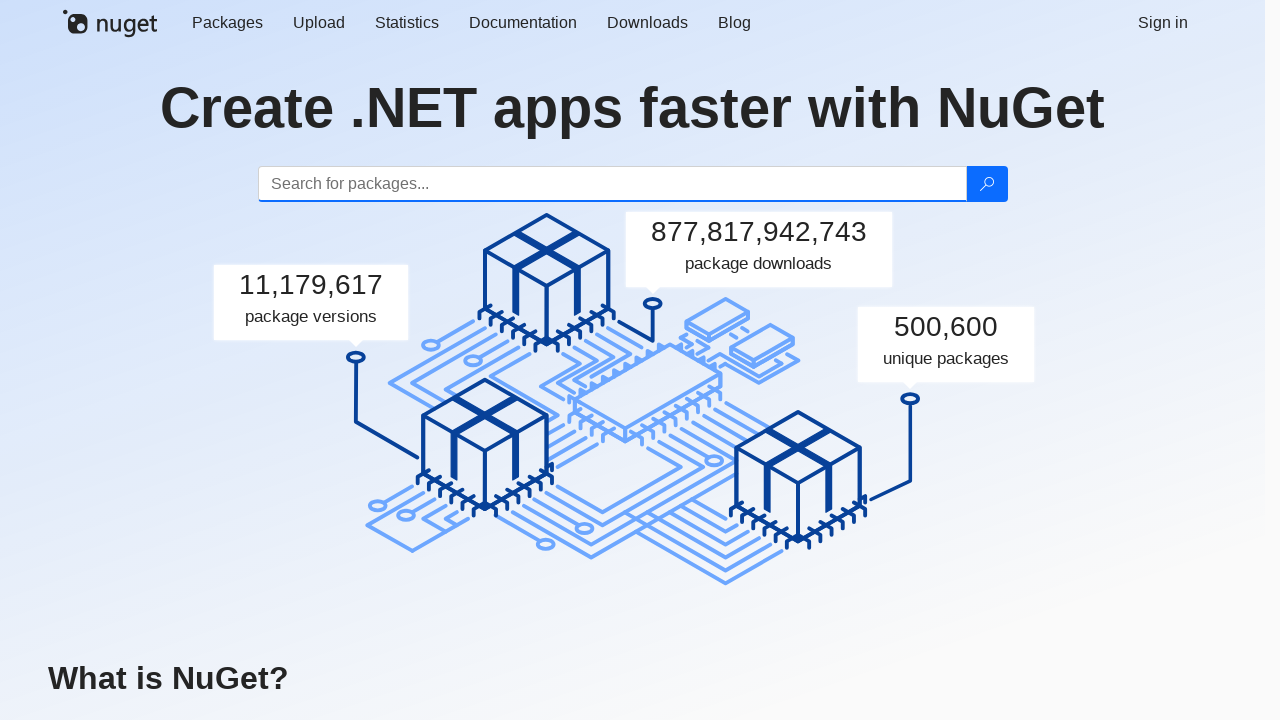

Waited for page to load (domcontentloaded)
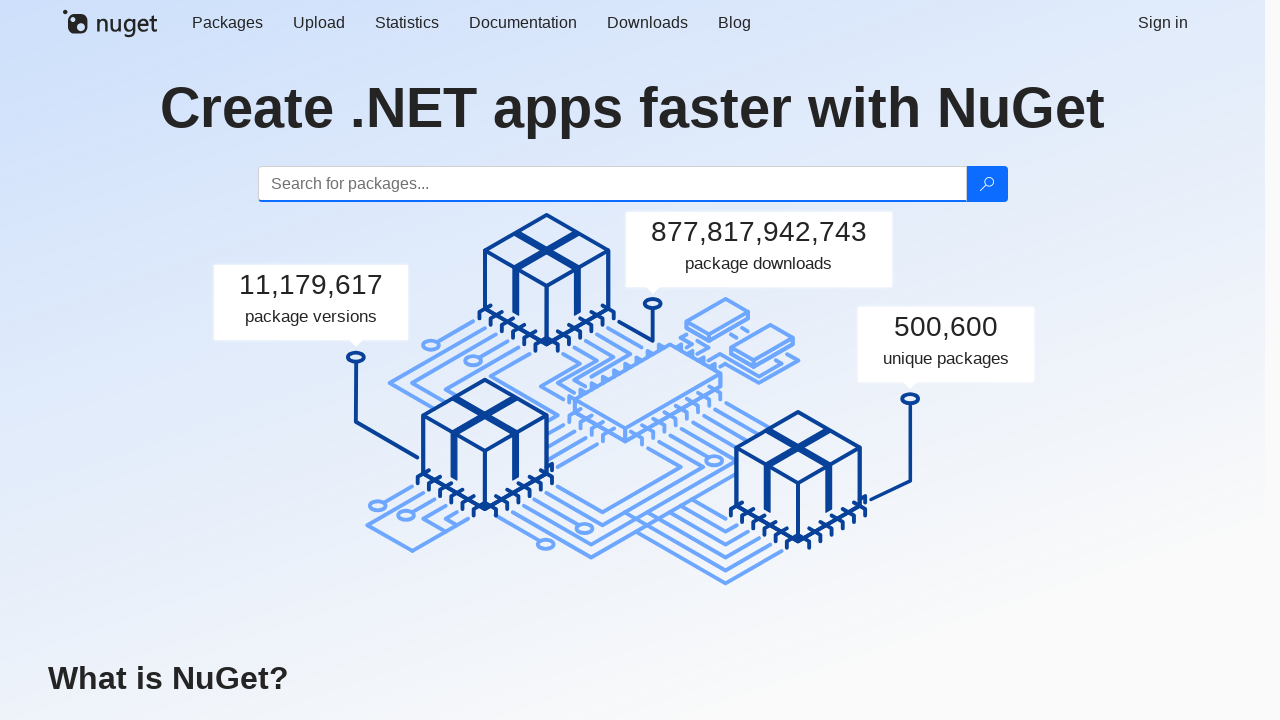

Typed 'abc' using keyboard
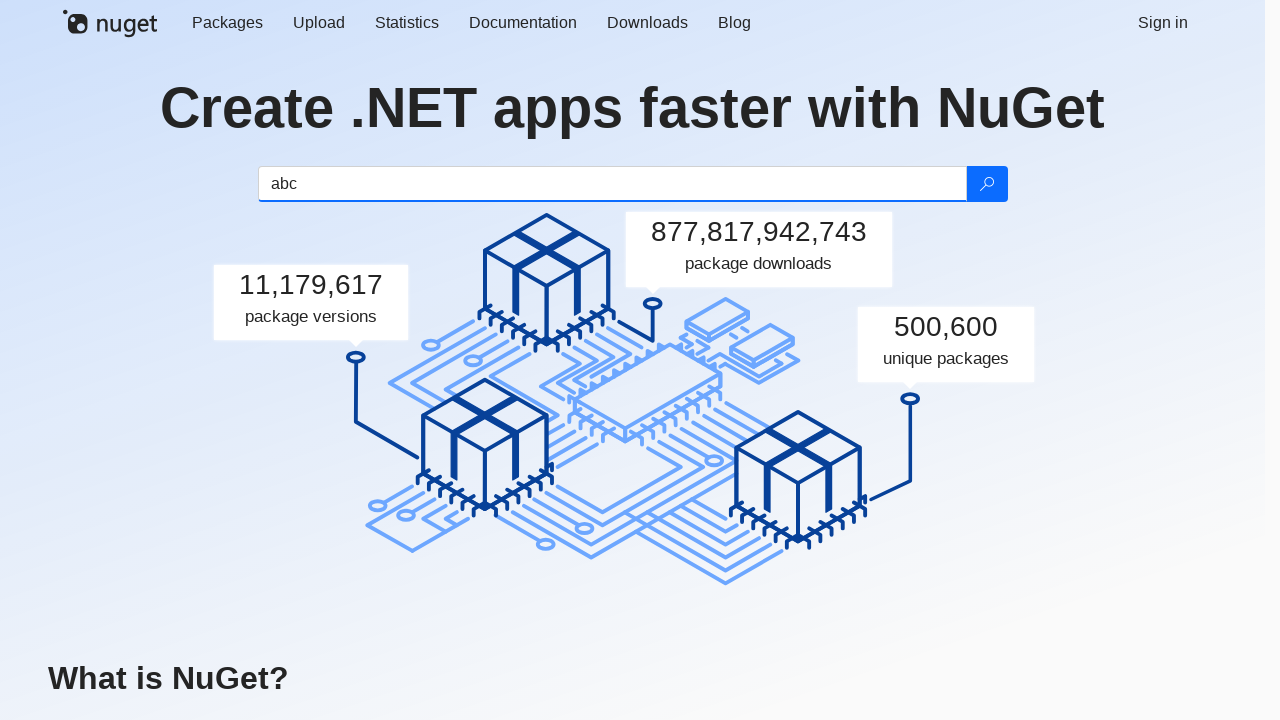

Typed 'Hi,' using keyboard
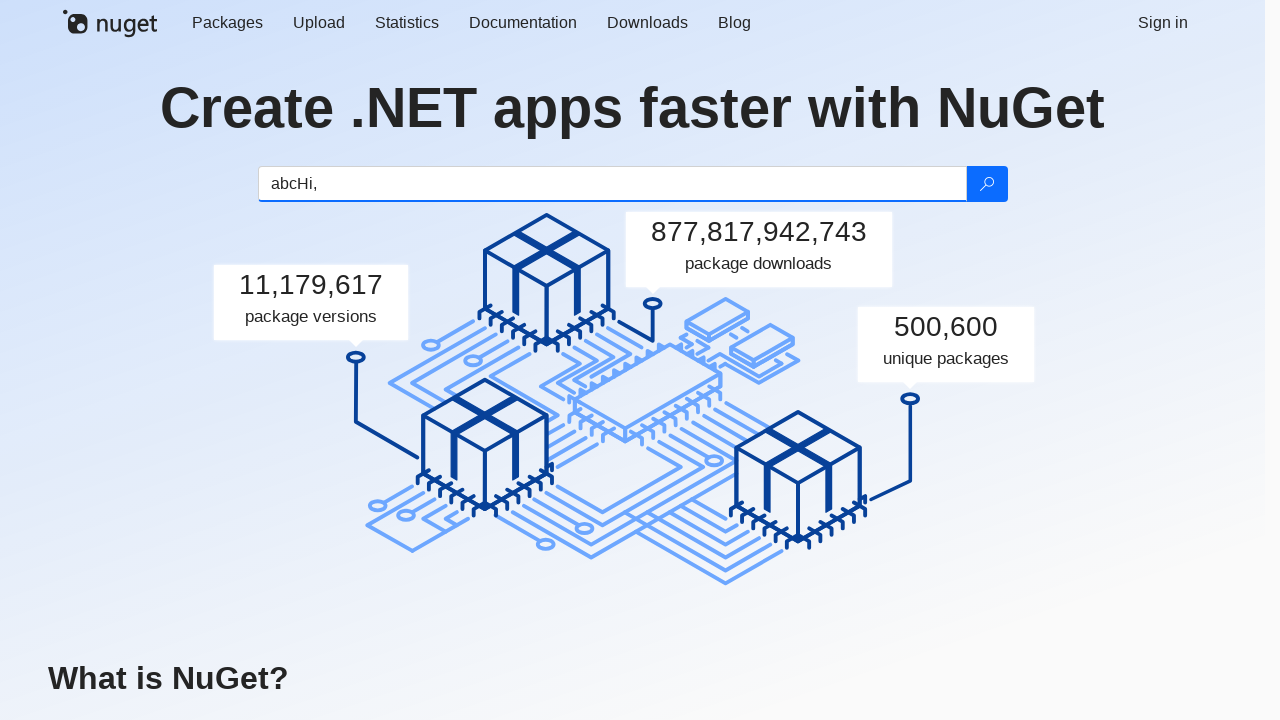

Waited for 1000ms
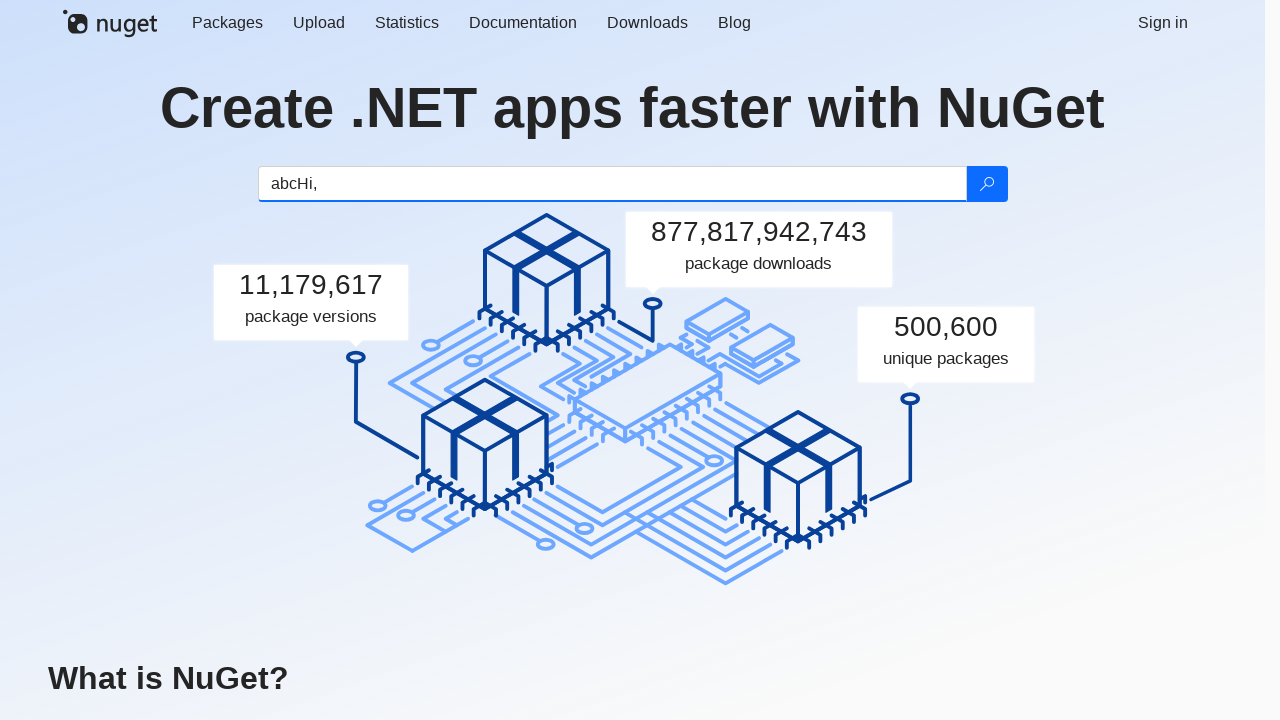

Typed 'World' using keyboard
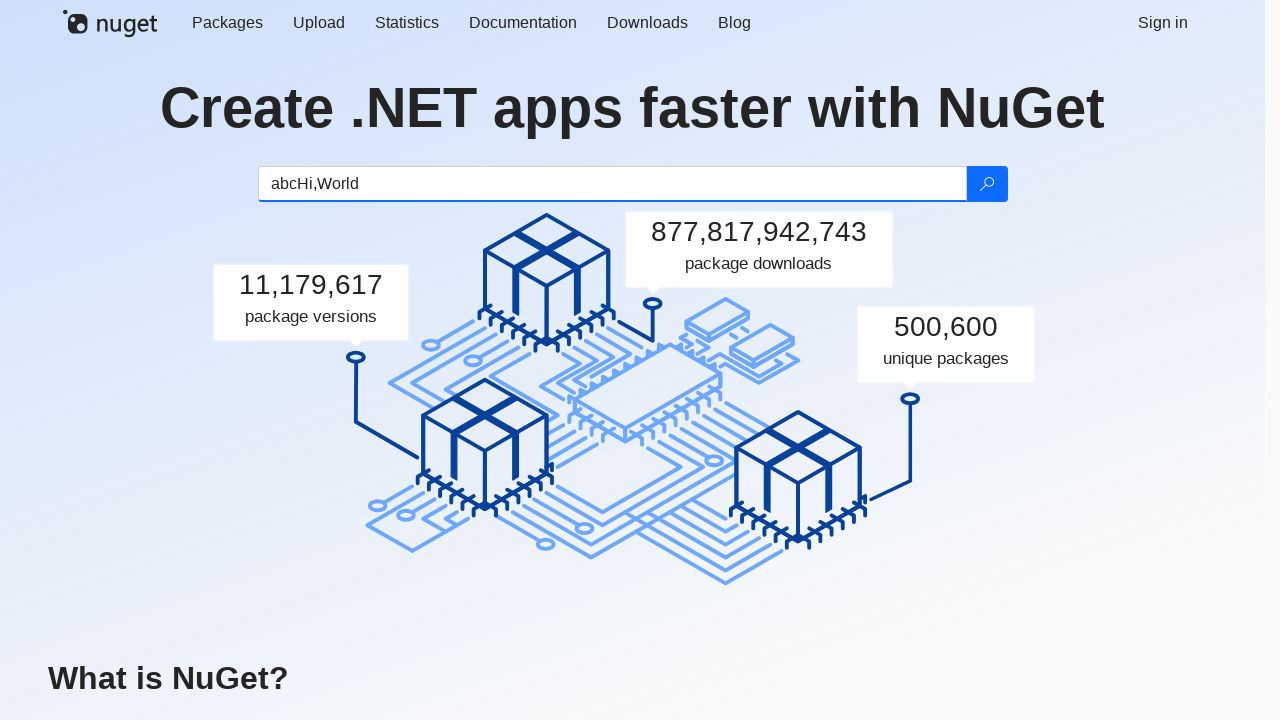

Waited for 1000ms
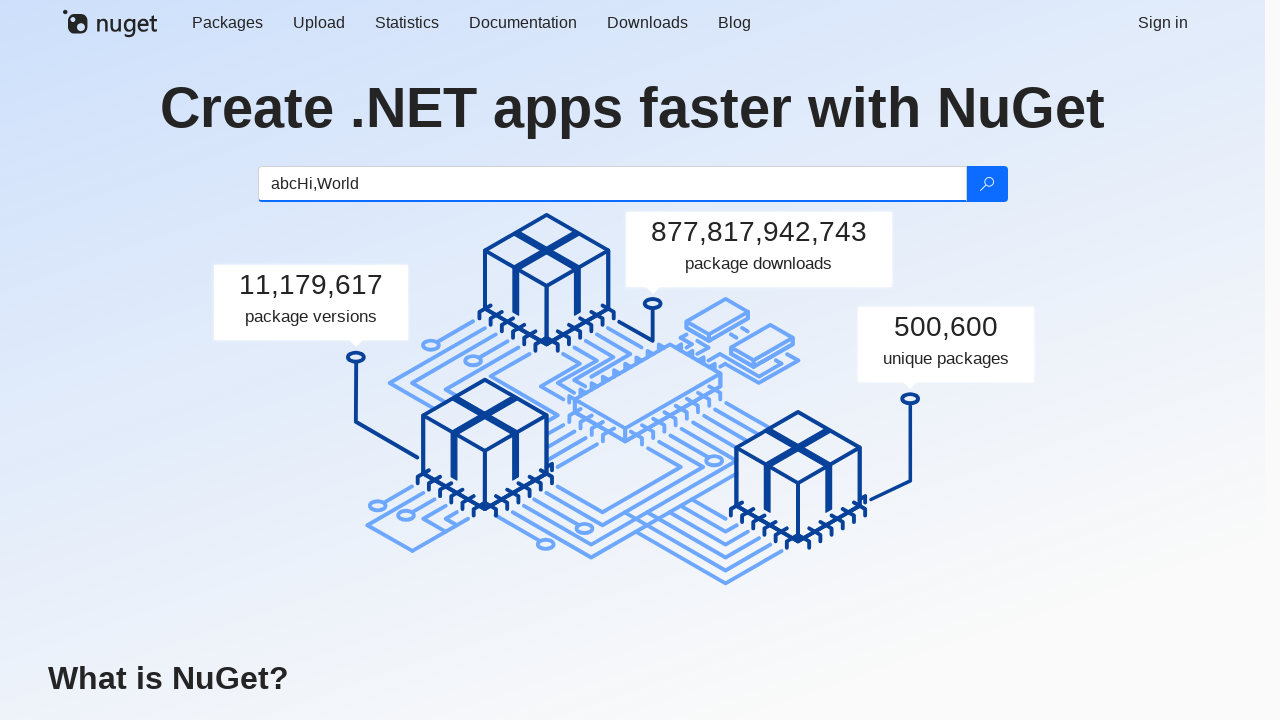

Typed '!' using keyboard
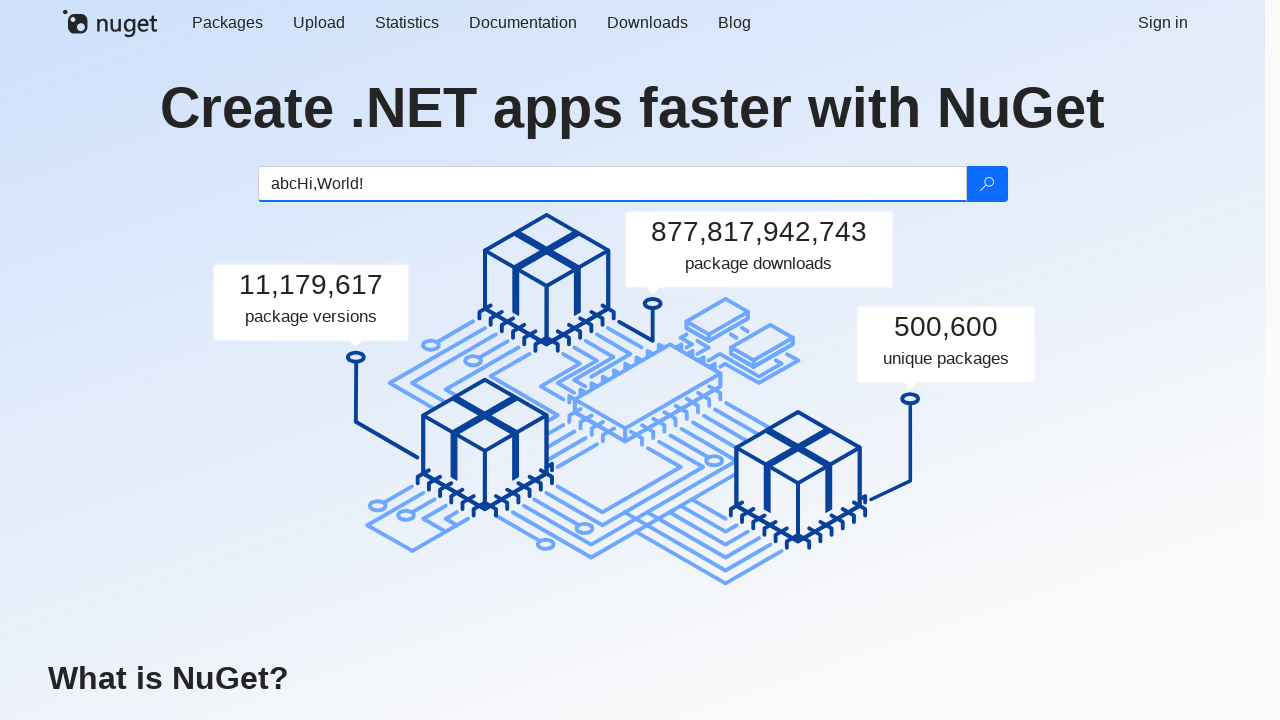

Waited for 1000ms
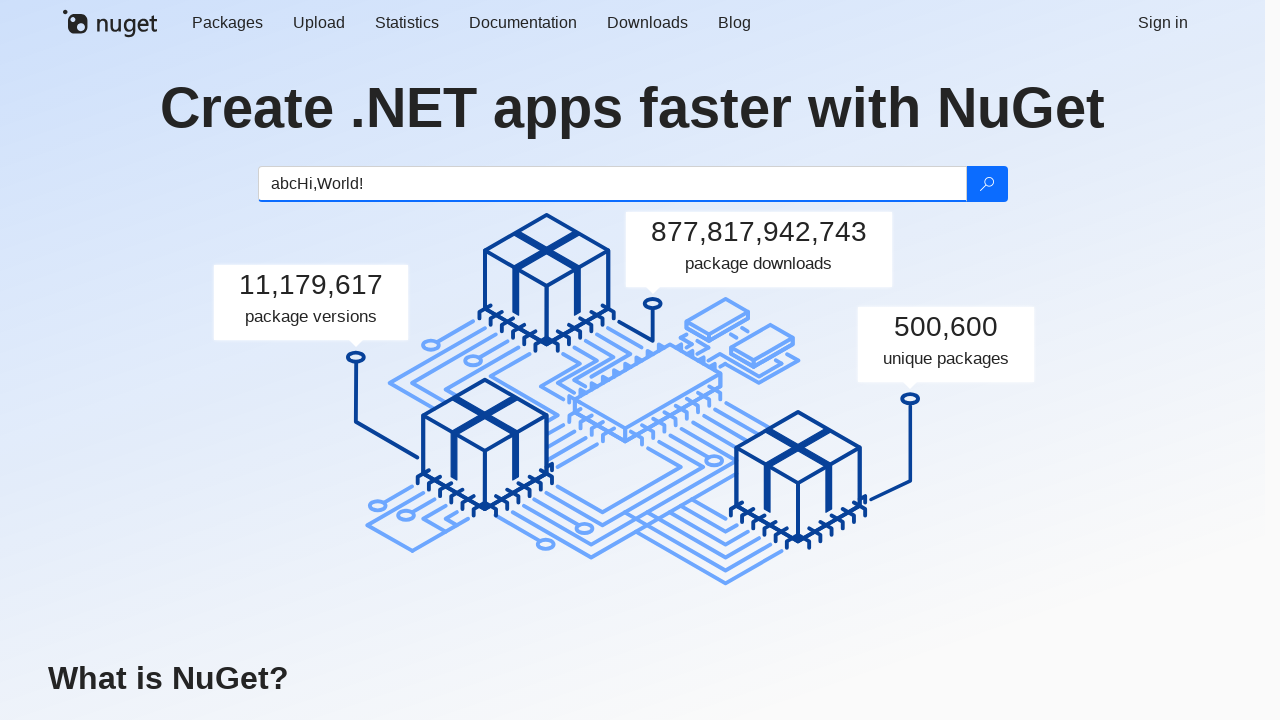

Typed 'qwe' using keyboard
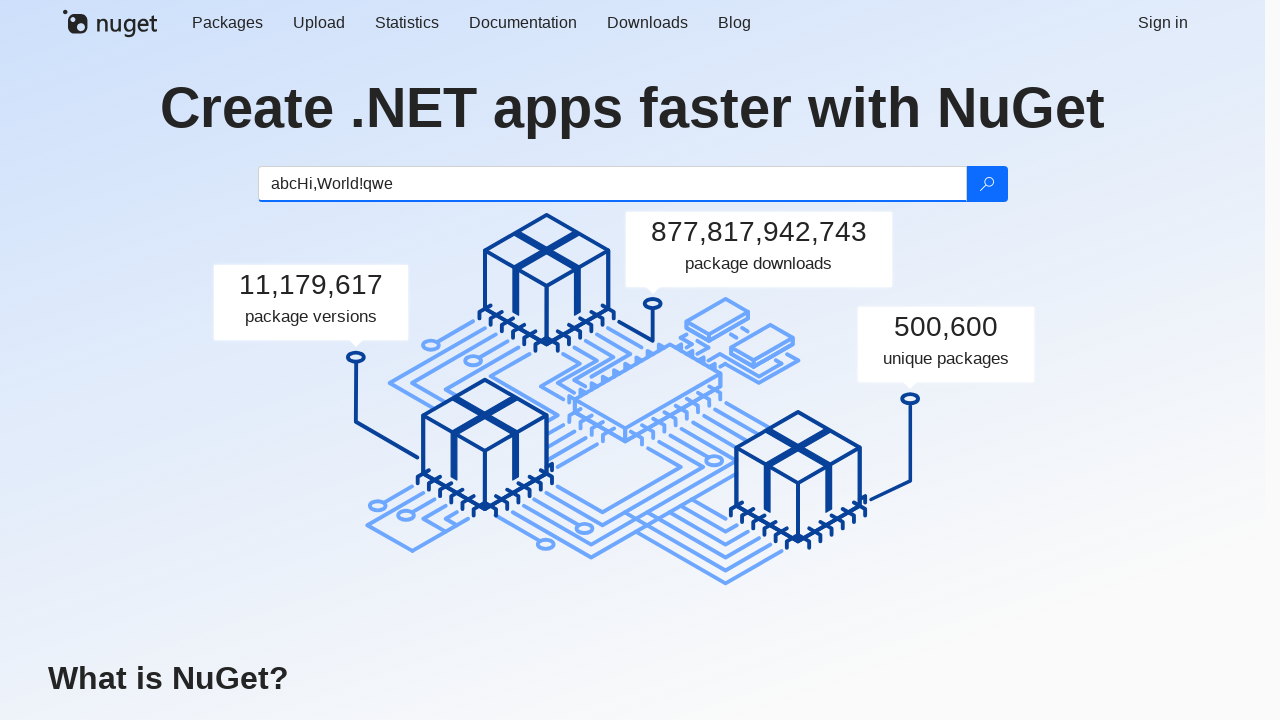

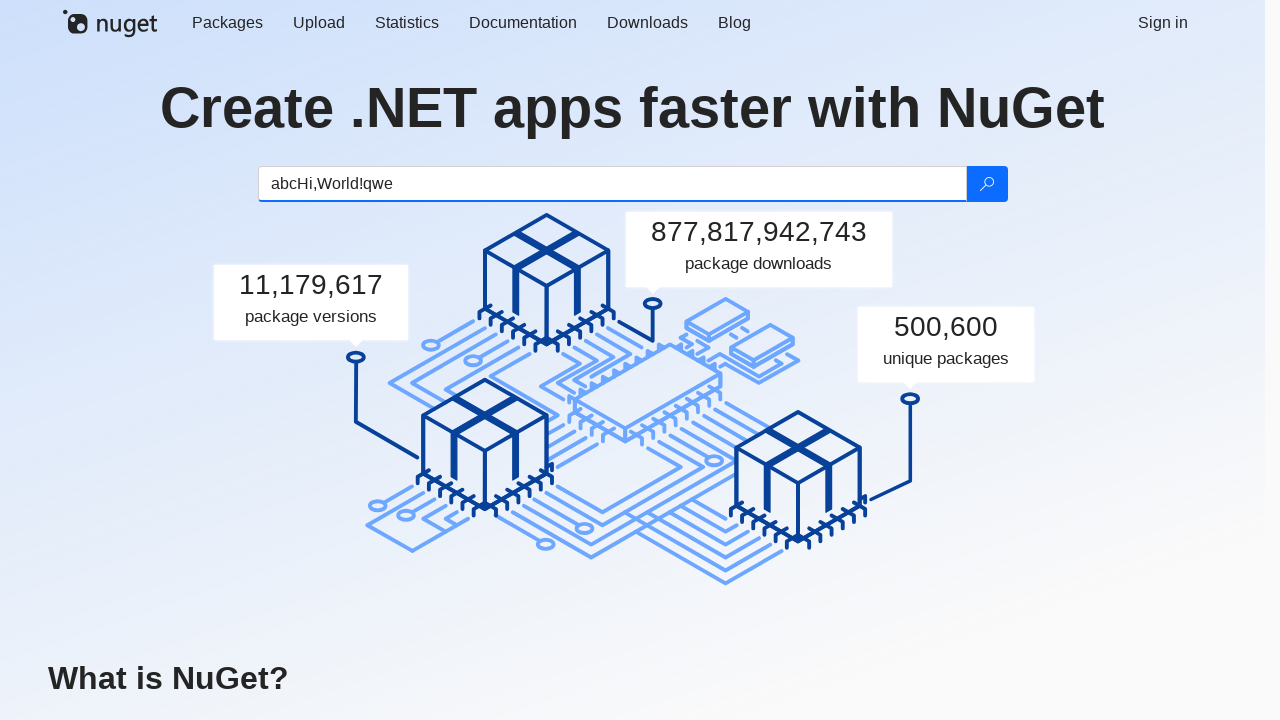